Tests broken images detection by navigating to the broken images page and checking for images that failed to load

Starting URL: https://the-internet.herokuapp.com

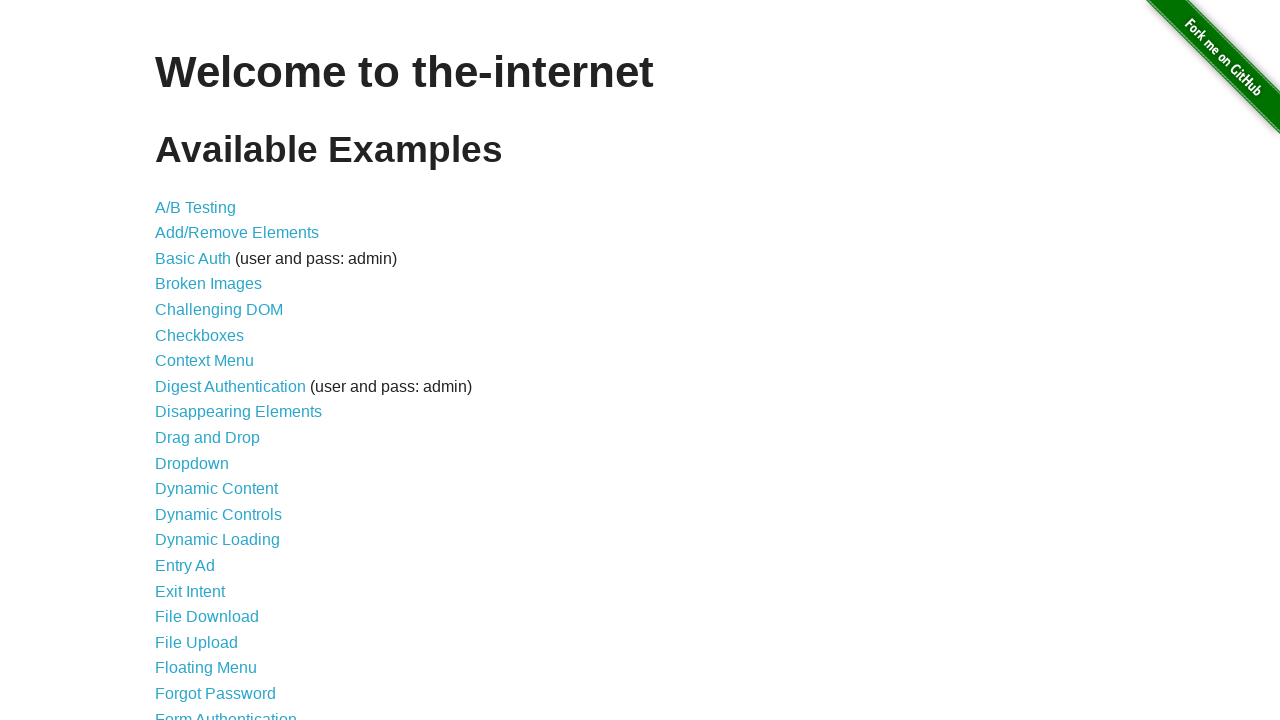

Clicked on 'Broken Images' link at (208, 284) on text=Broken Images
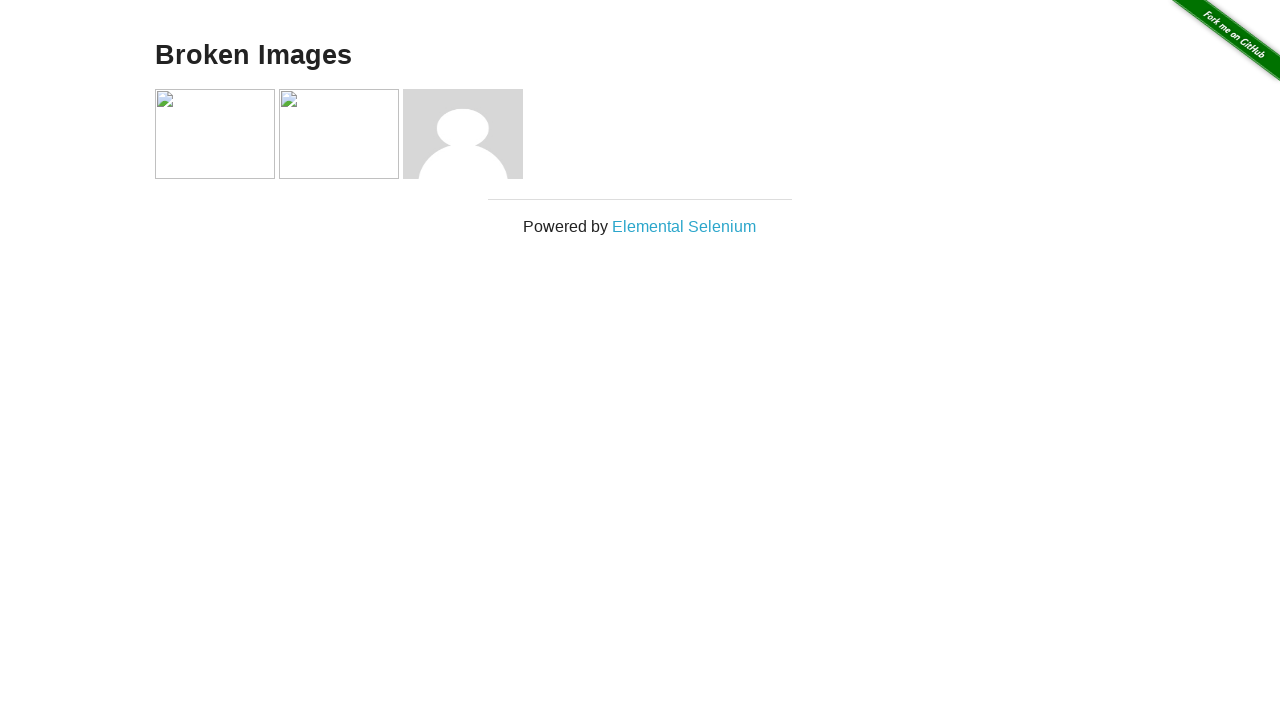

Images loaded on broken images page
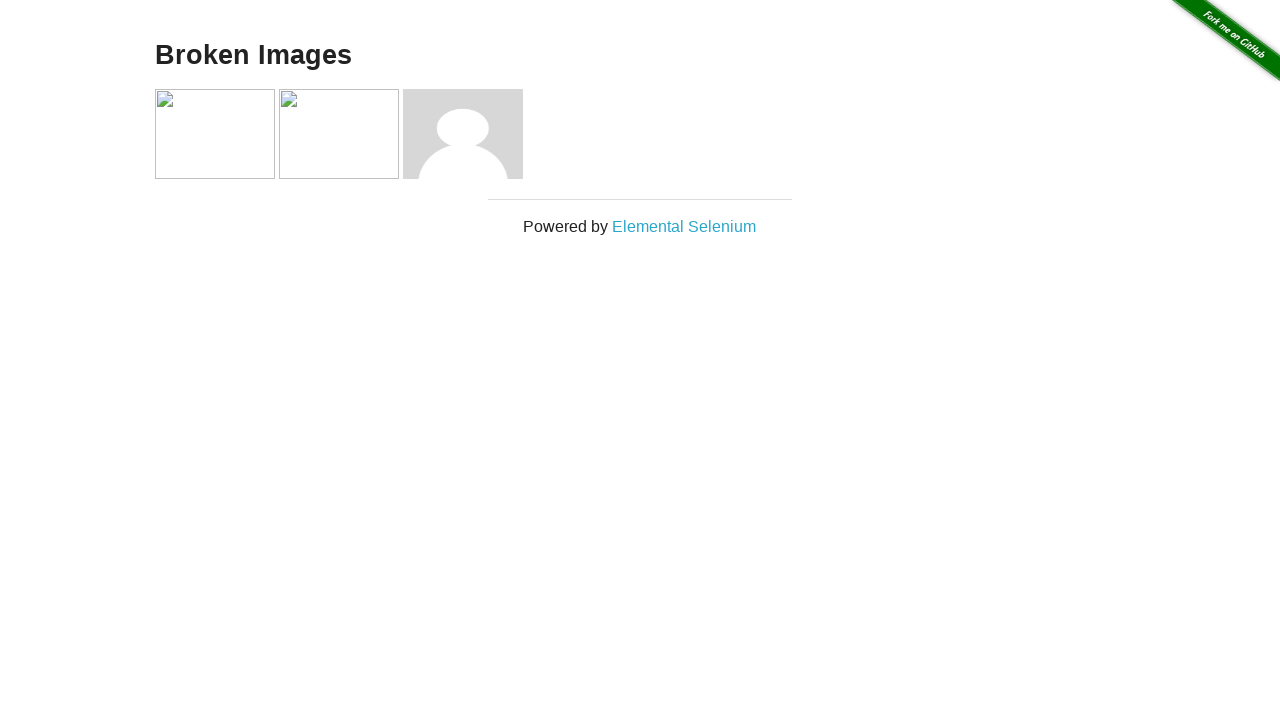

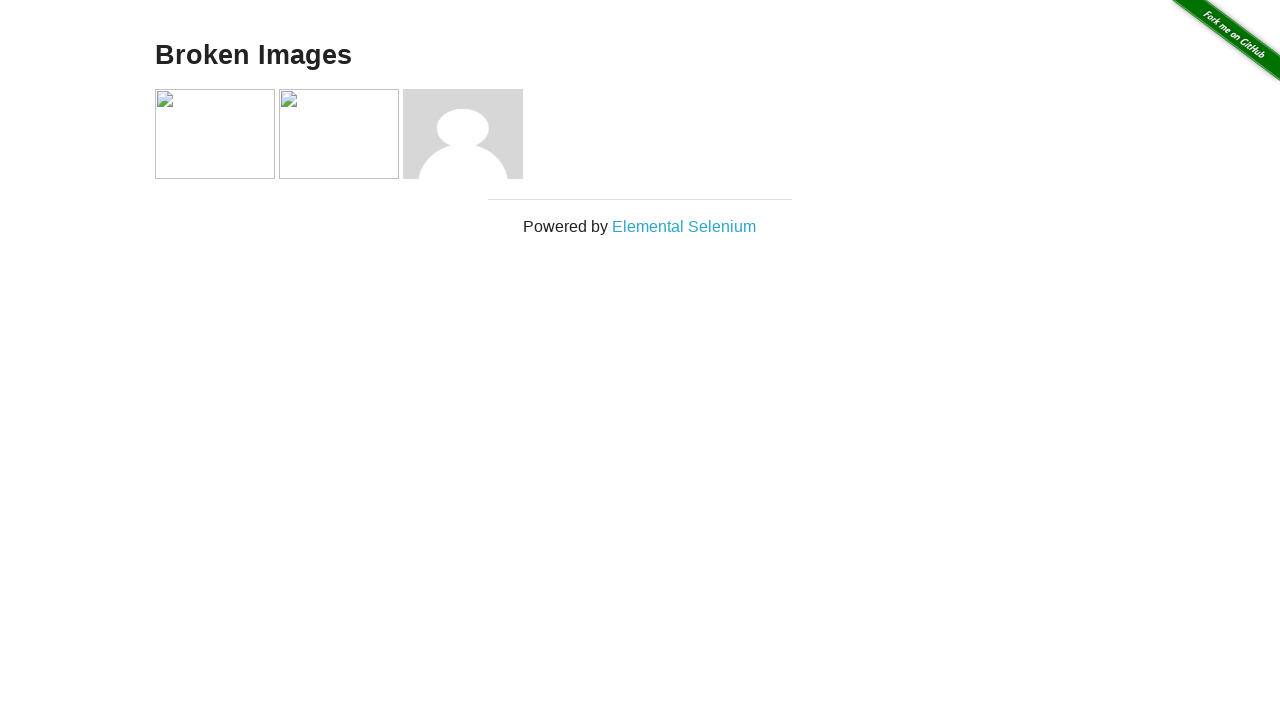